Tests checkbox handling functionality by checking and unchecking checkboxes, verifying their selection state, and then selecting all checkboxes on the page.

Starting URL: https://the-internet.herokuapp.com/checkboxes

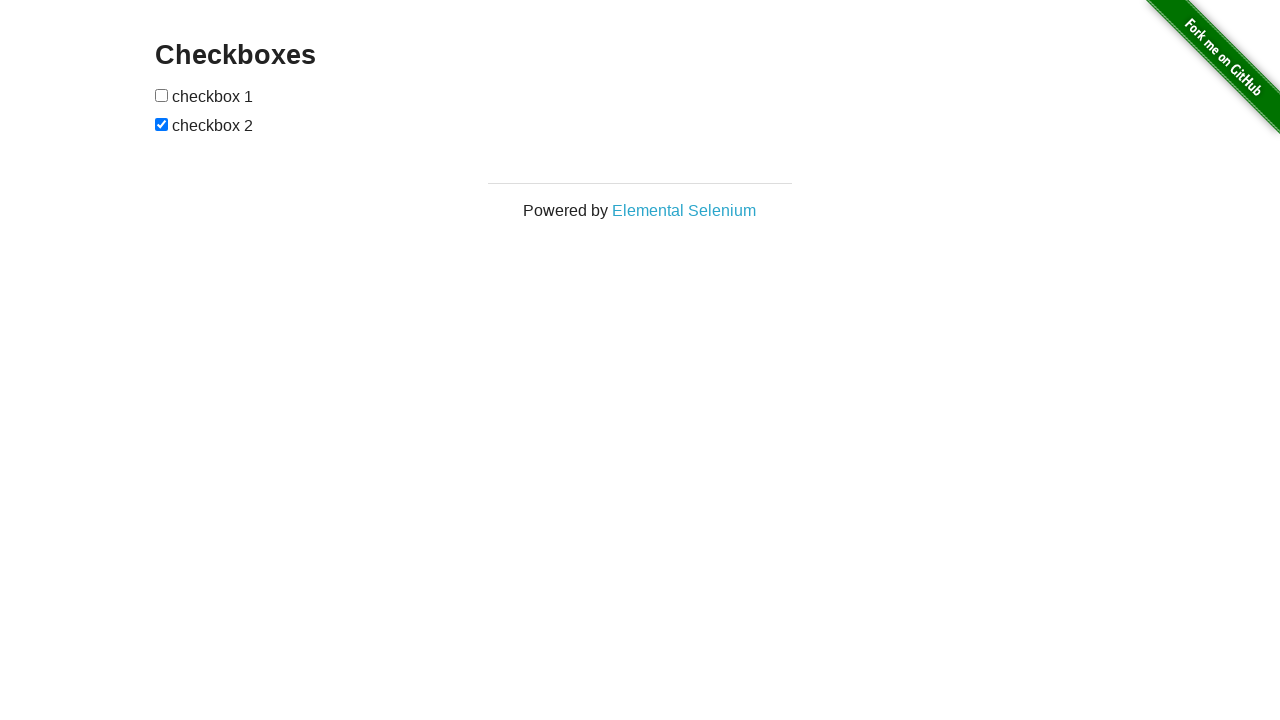

Waited for checkboxes to load on the page
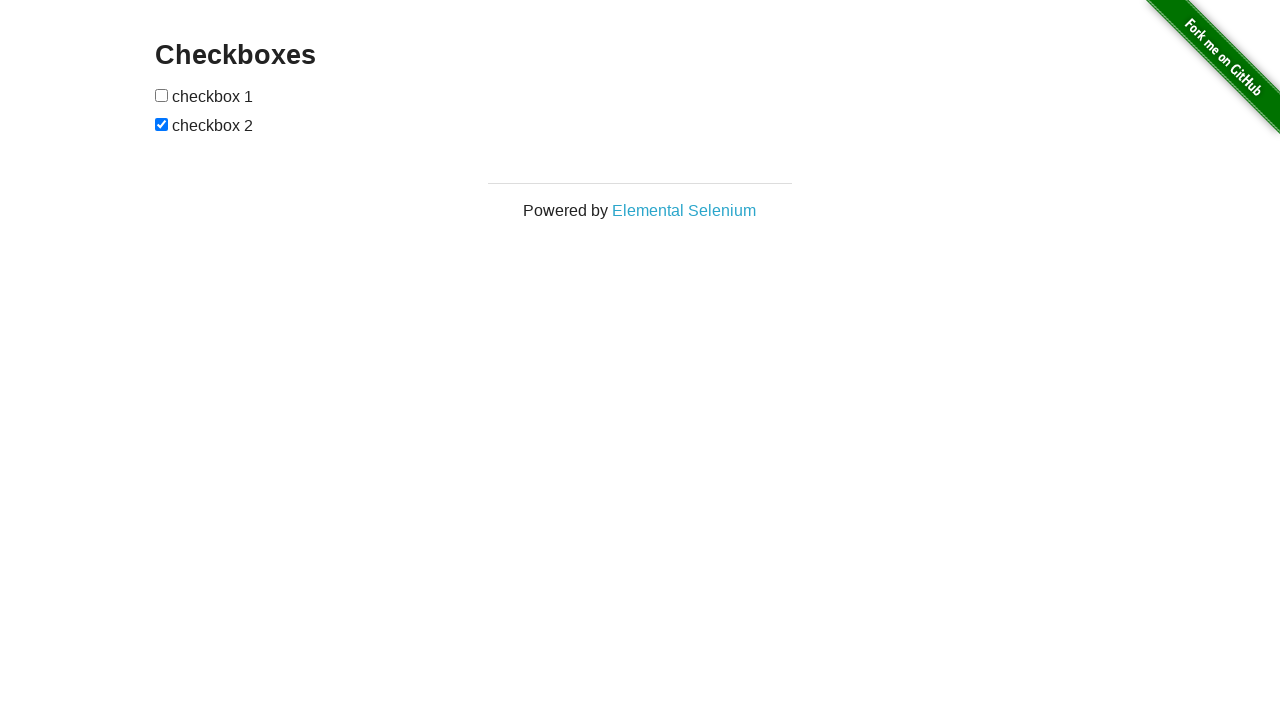

Located all checkbox elements on the page
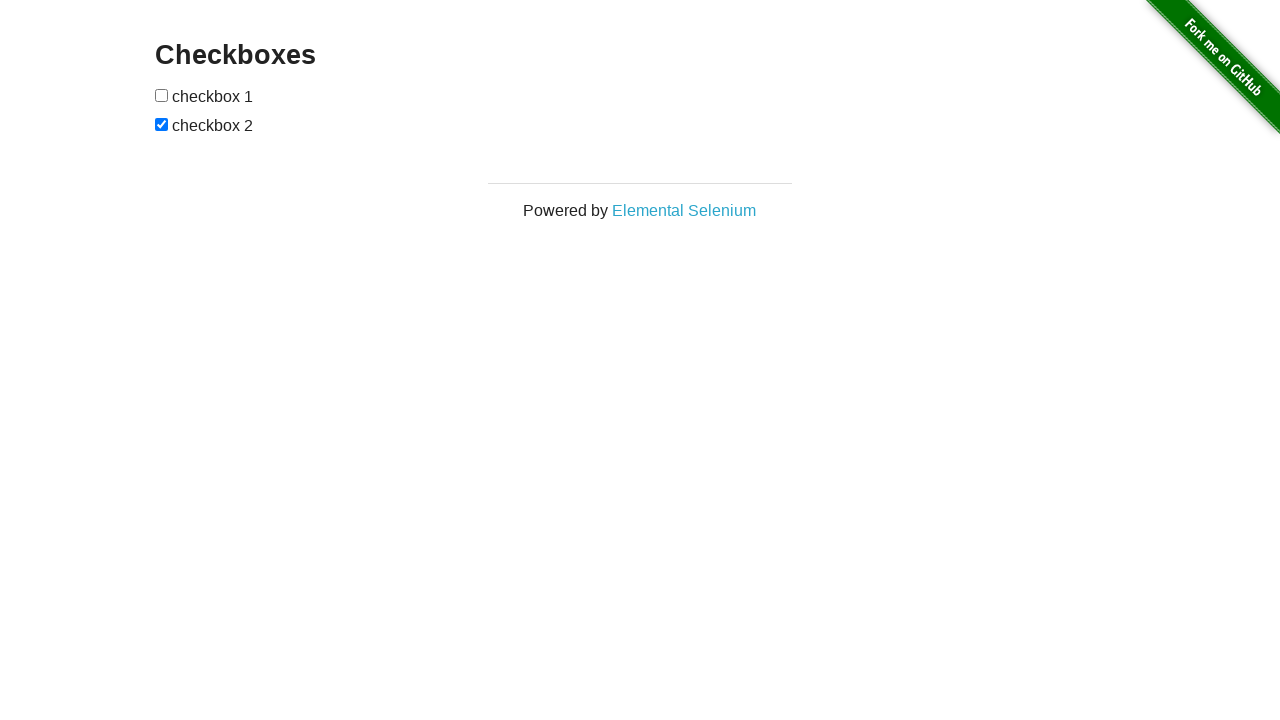

Clicked the first checkbox to select it at (162, 95) on input[type='checkbox'] >> nth=0
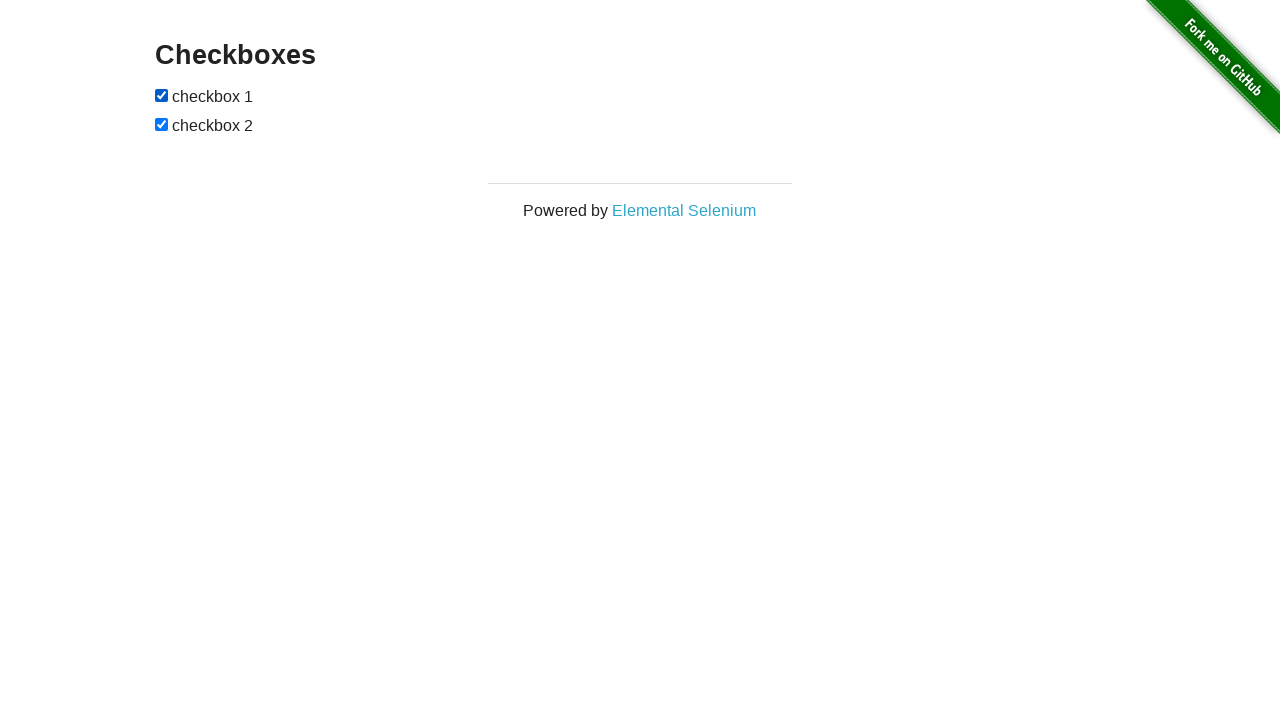

Clicked the second checkbox to unselect it at (162, 124) on input[type='checkbox'] >> nth=1
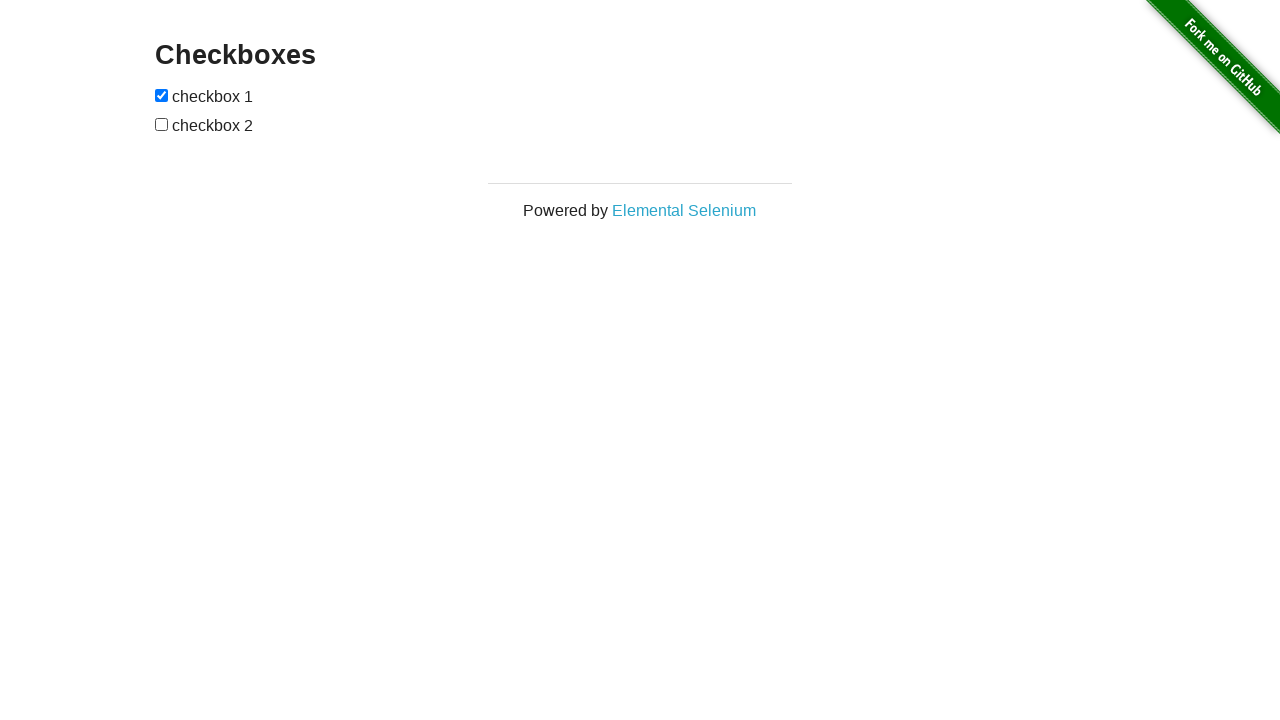

Clicked checkbox at index 1 to select it at (162, 124) on input[type='checkbox'] >> nth=1
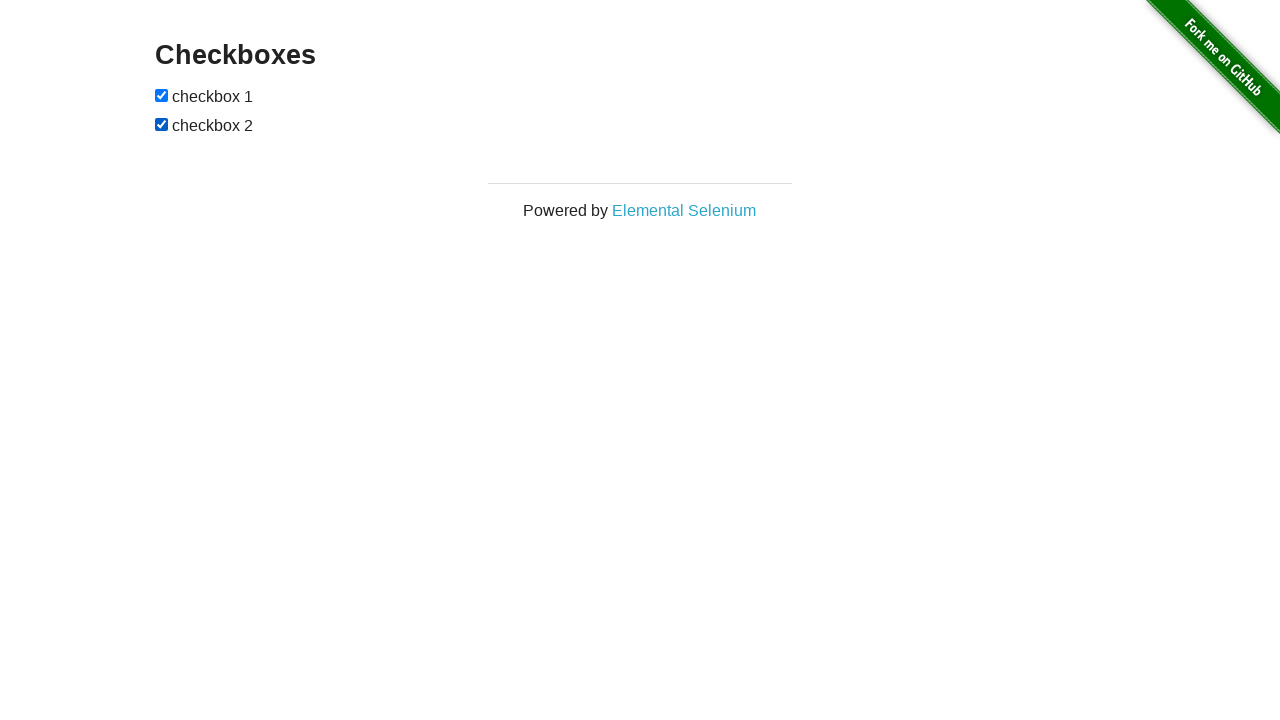

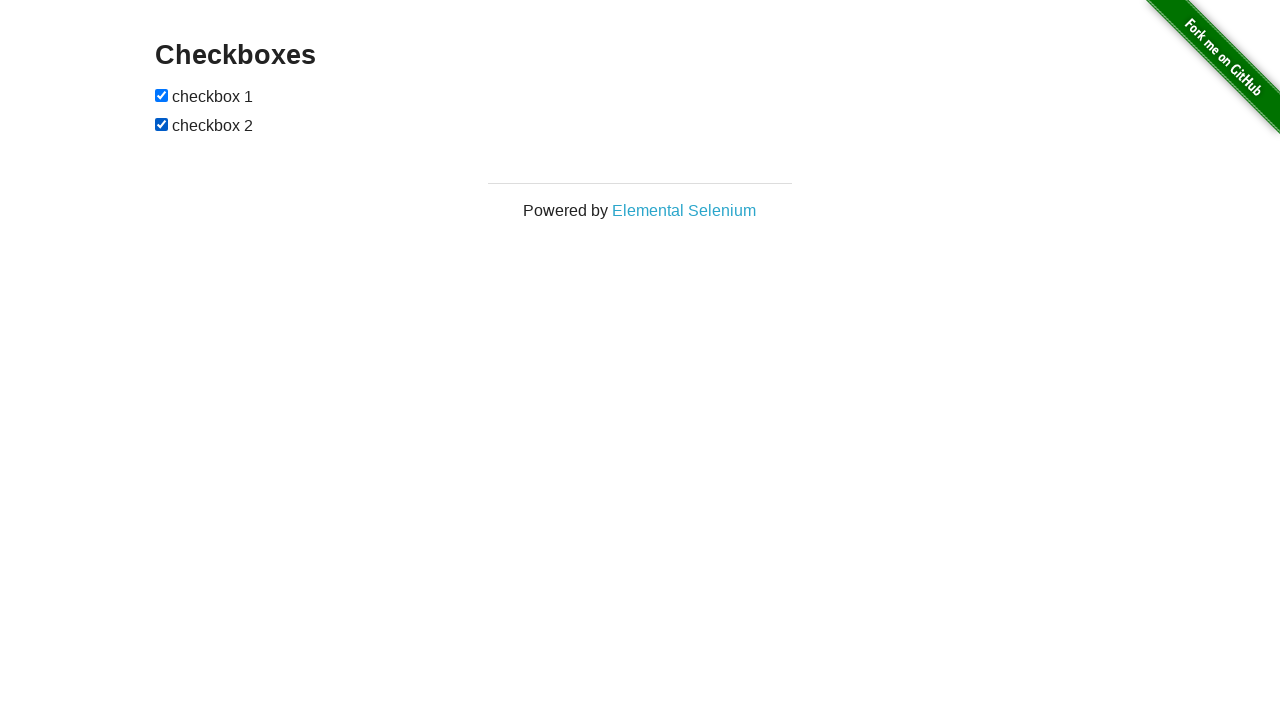